Tests checkbox selection and passenger count functionality on a flight booking form, verifying that senior citizen checkbox can be toggled and adult passenger count can be incremented

Starting URL: https://rahulshettyacademy.com/dropdownsPractise/

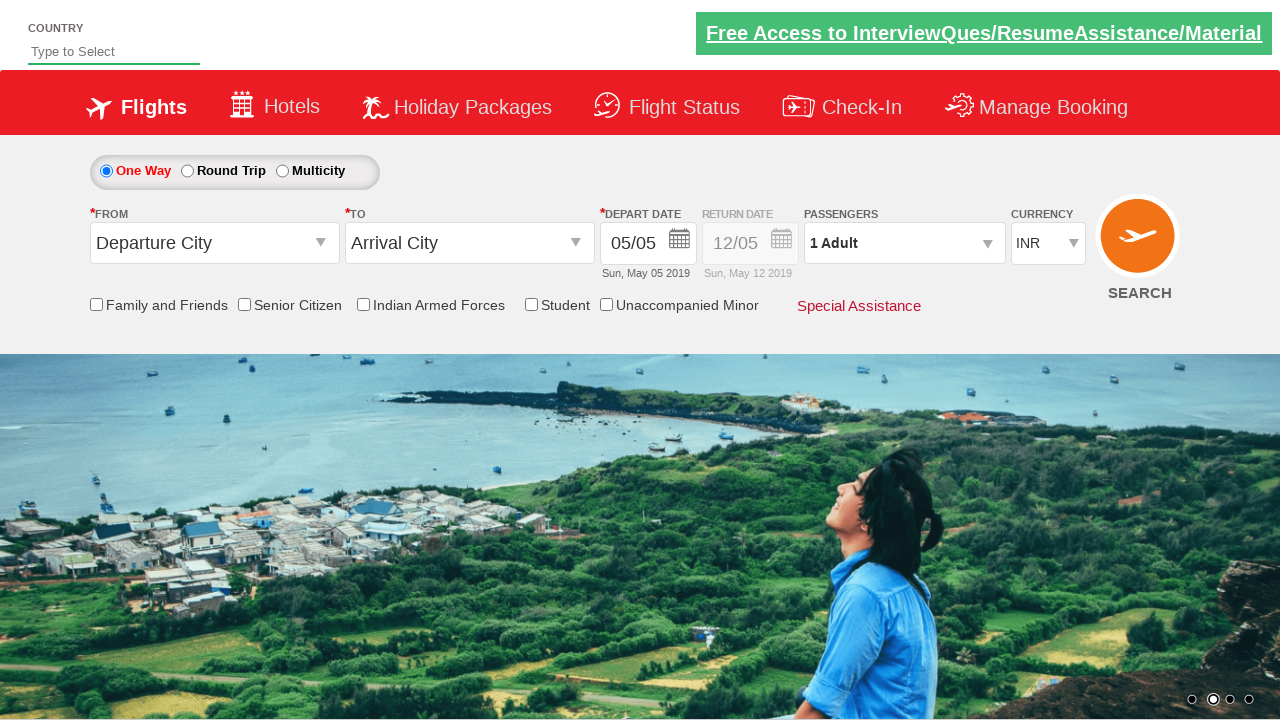

Verified senior citizen checkbox is initially unchecked
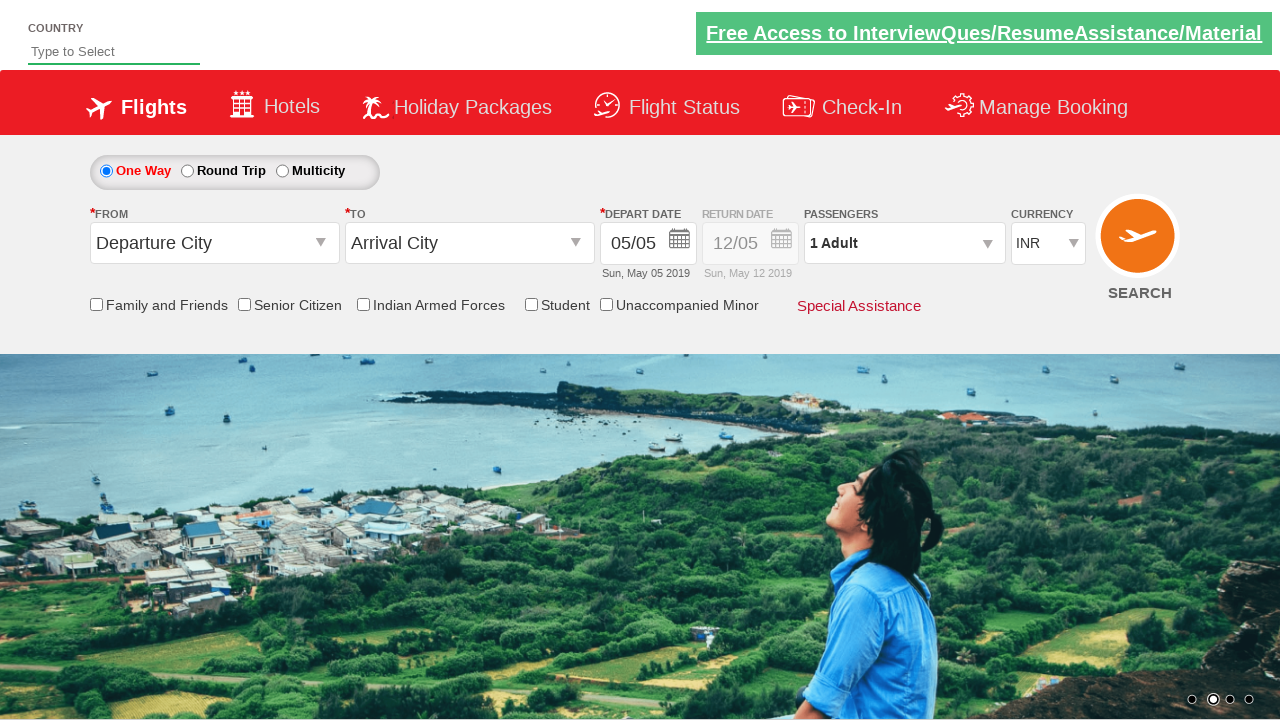

Clicked senior citizen checkbox to toggle it at (244, 304) on input[id*='SeniorCitizenDiscount']
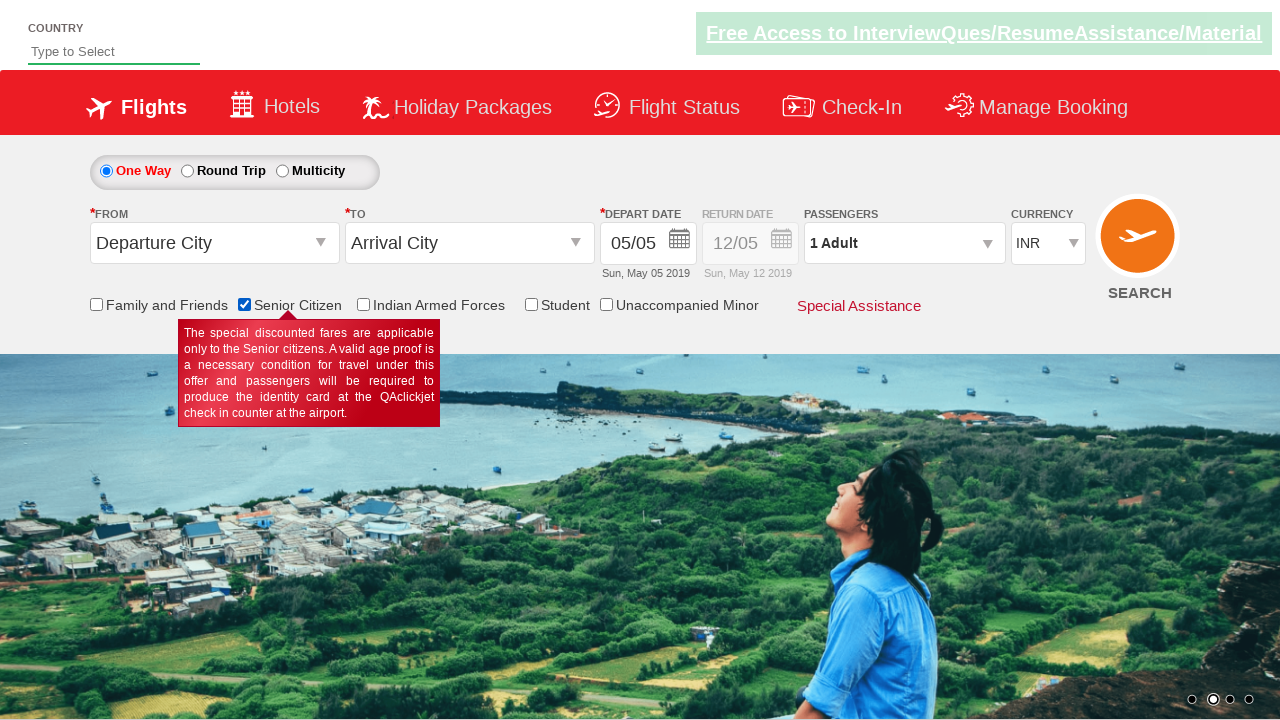

Verified senior citizen checkbox is now checked
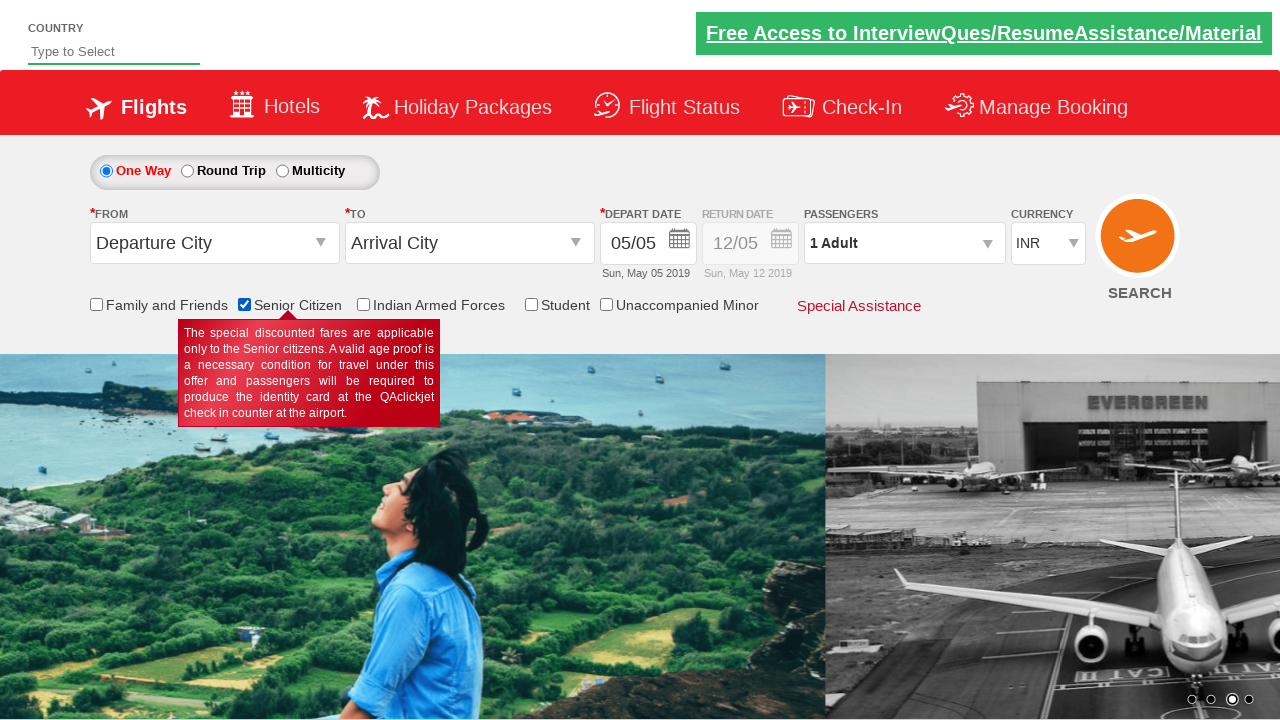

Clicked passenger info dropdown to open it at (904, 243) on #divpaxinfo
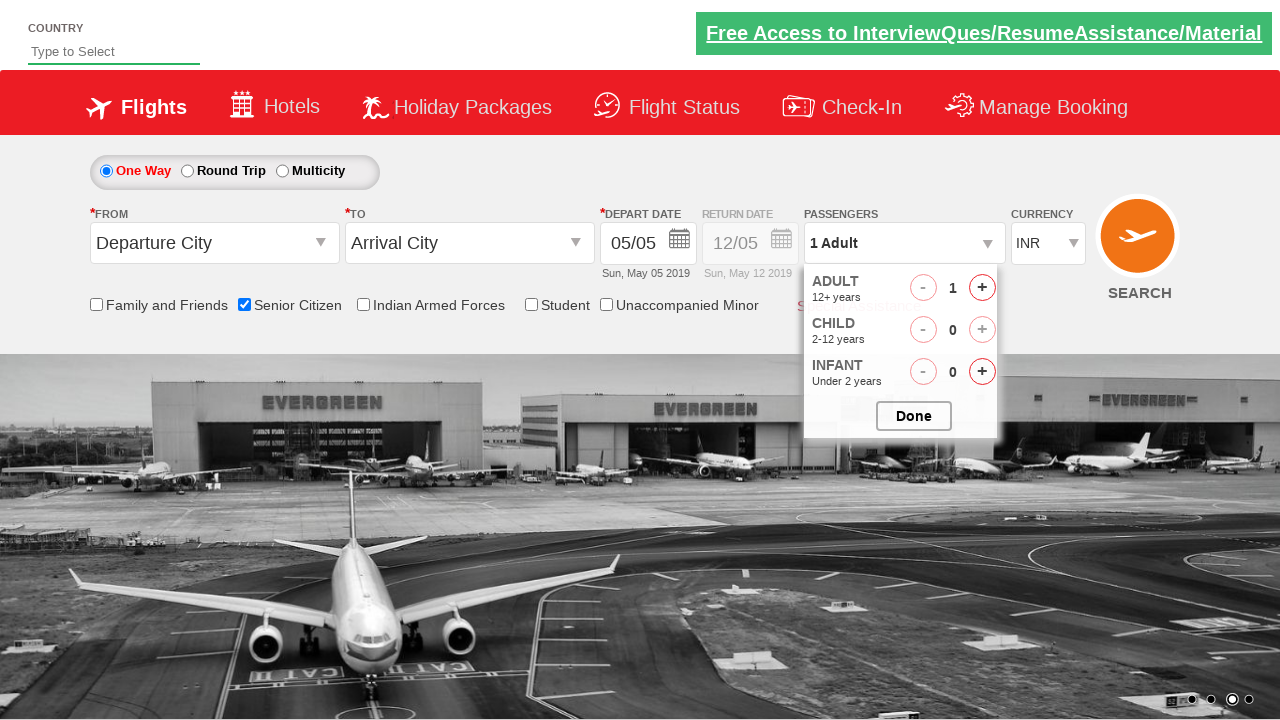

Waited for dropdown to open
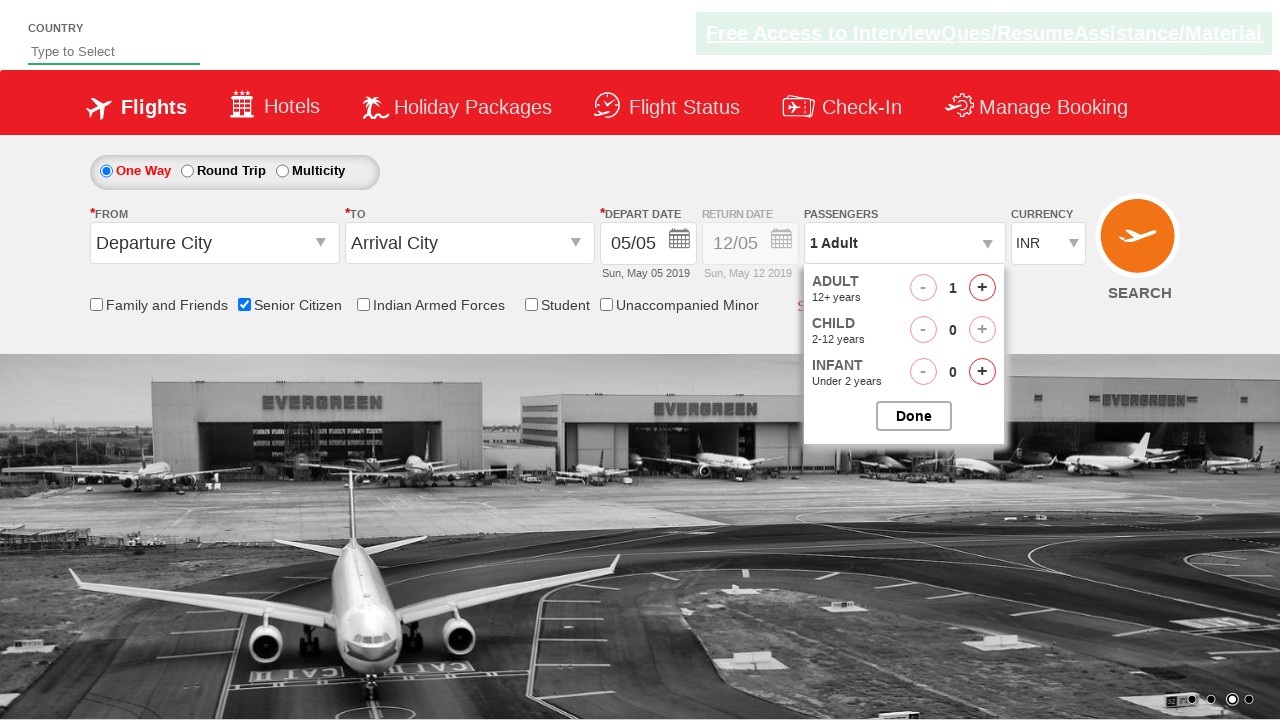

Incremented adult count (iteration 1 of 3) at (982, 288) on #hrefIncAdt
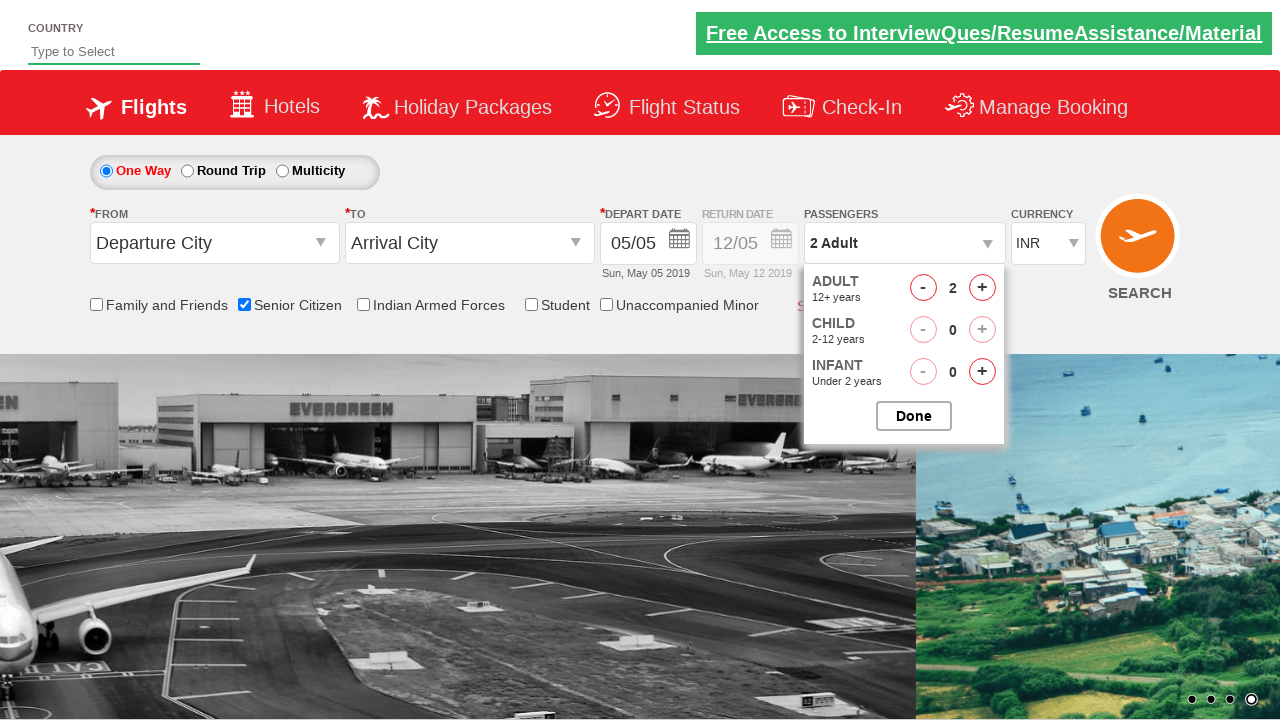

Incremented adult count (iteration 2 of 3) at (982, 288) on #hrefIncAdt
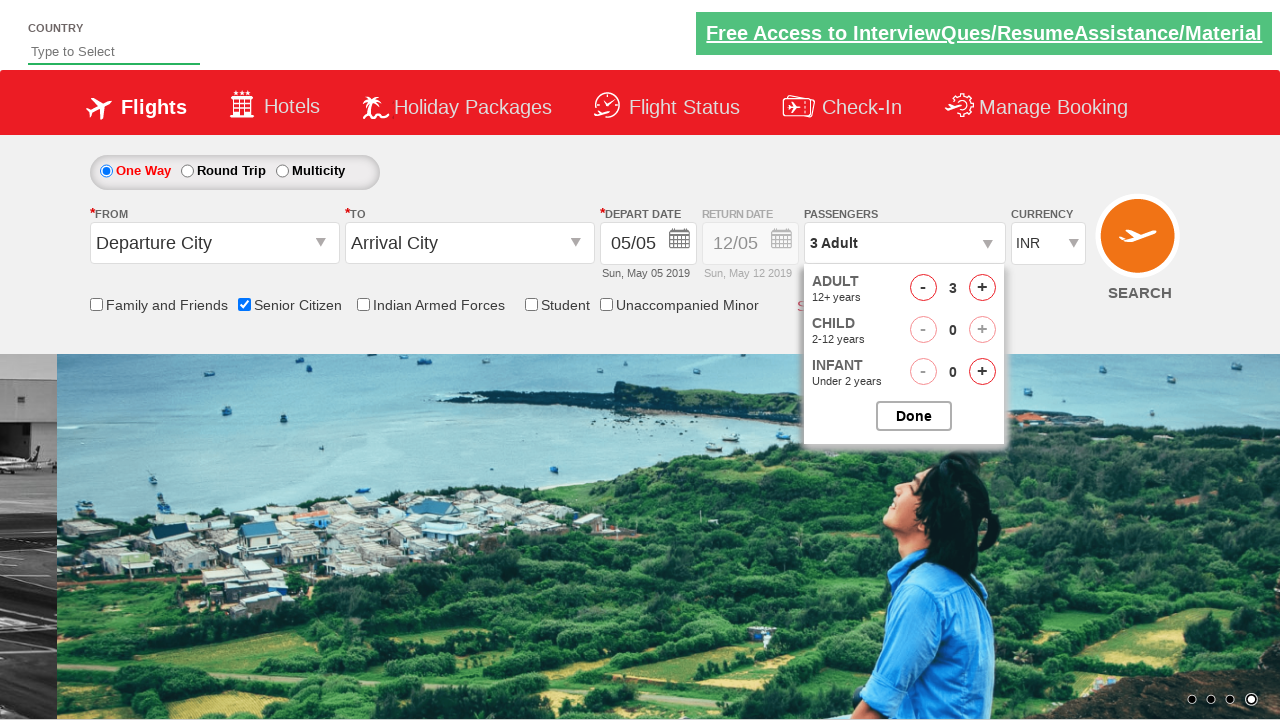

Incremented adult count (iteration 3 of 3) at (982, 288) on #hrefIncAdt
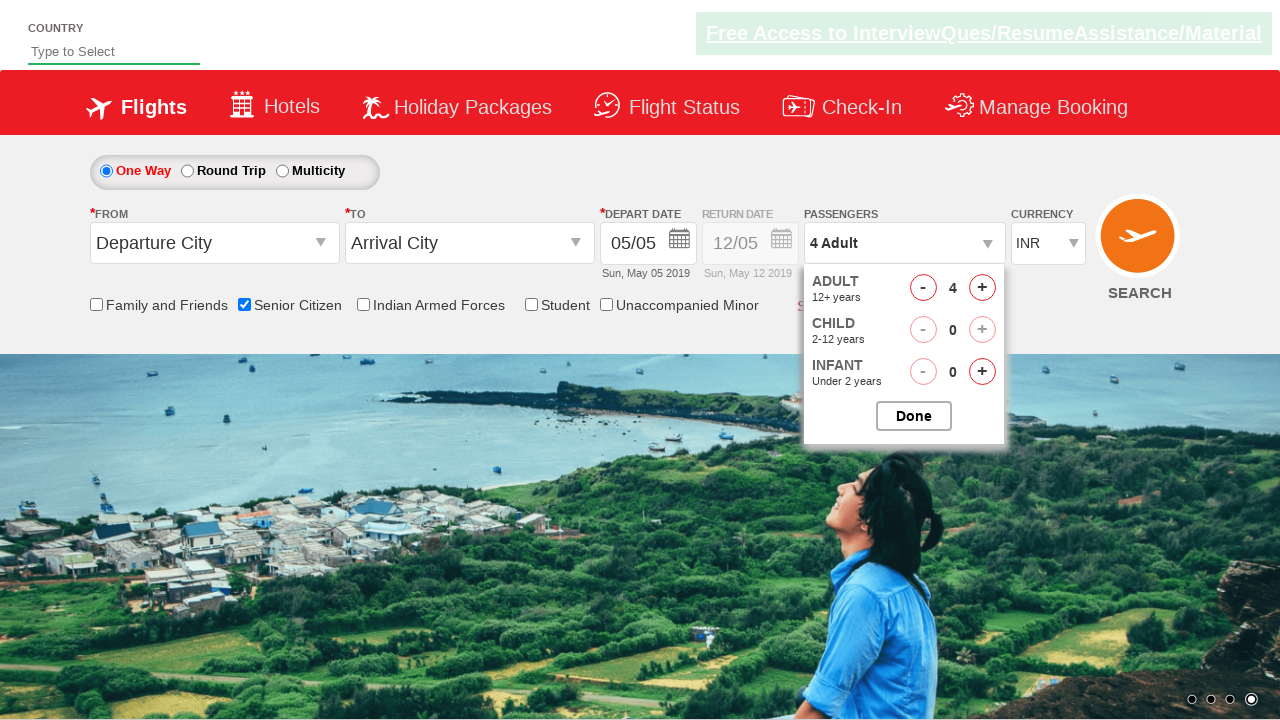

Closed passenger selection dropdown at (914, 416) on #btnclosepaxoption
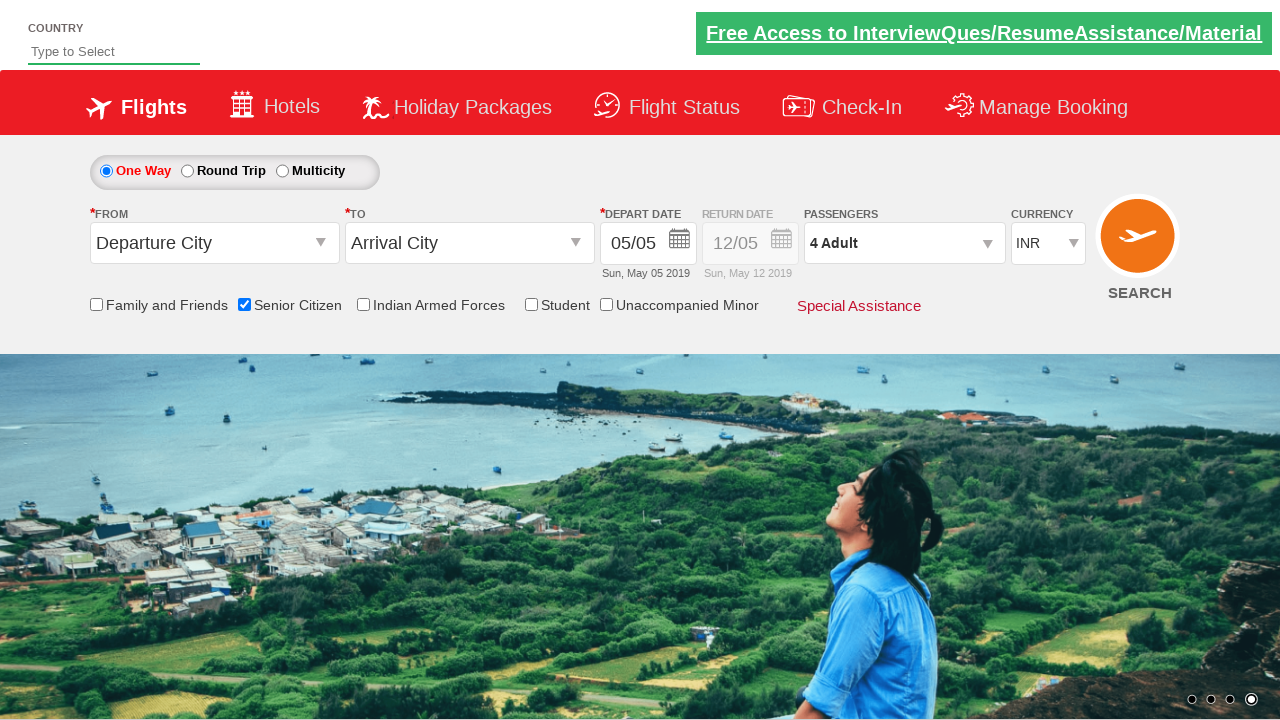

Verified passenger count displays '4 Adult'
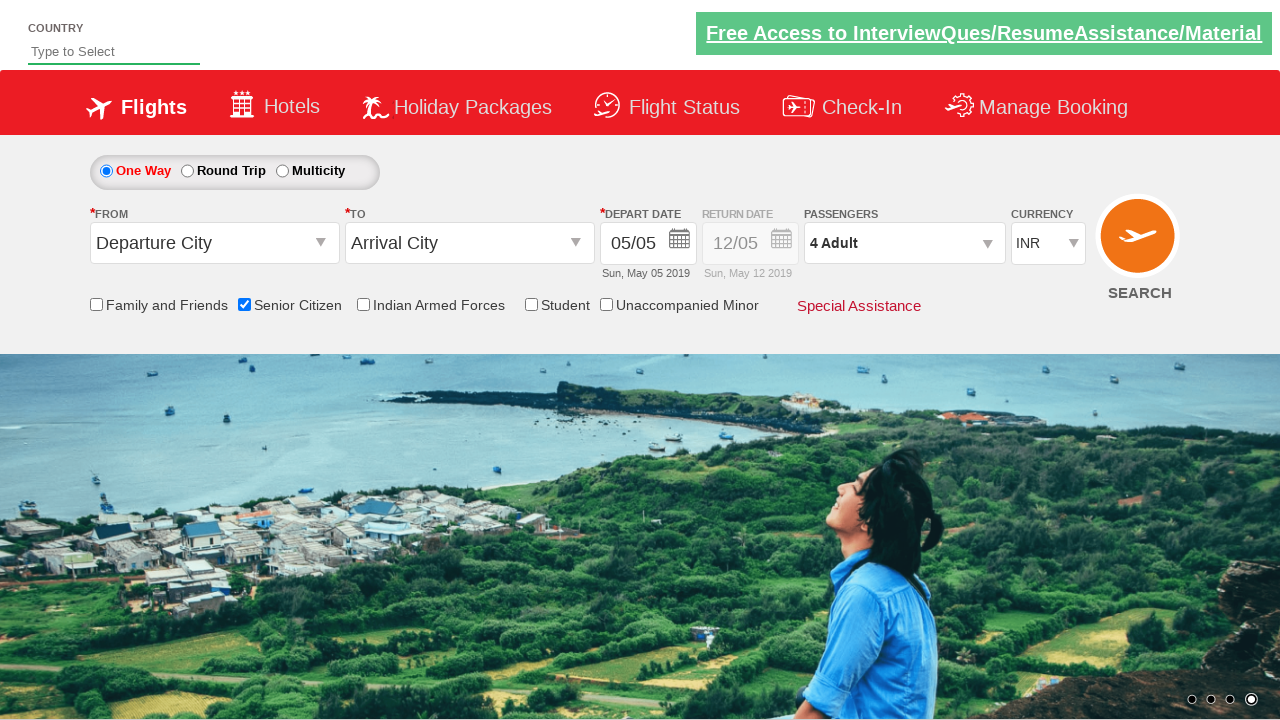

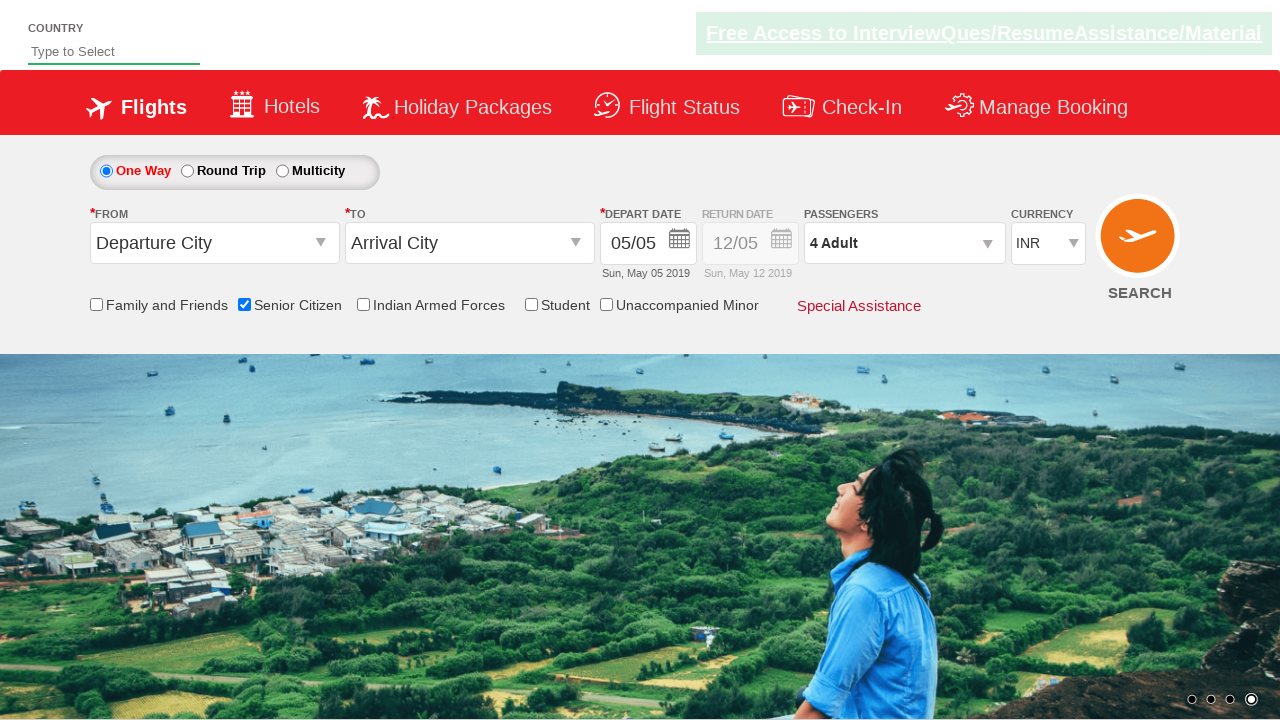